Tests editing a task by clicking outside of it to save changes

Starting URL: https://todomvc4tasj.herokuapp.com/

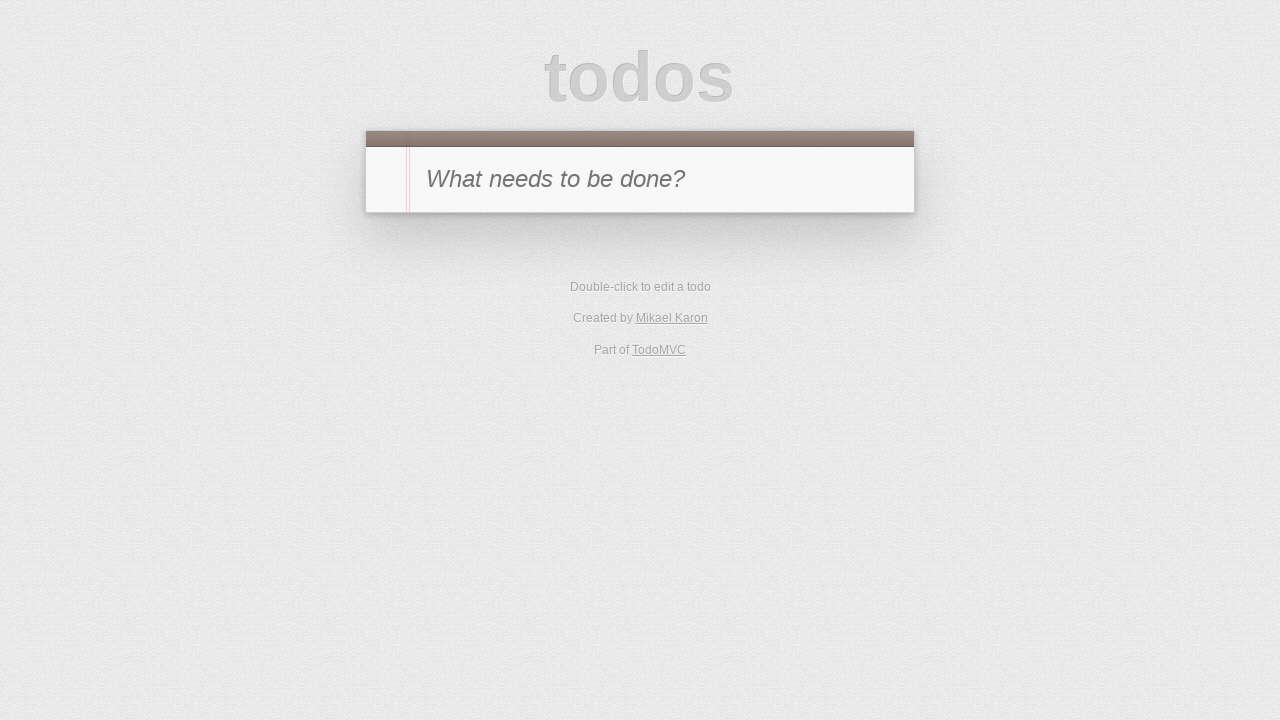

Set up initial tasks via localStorage with 2 todo items
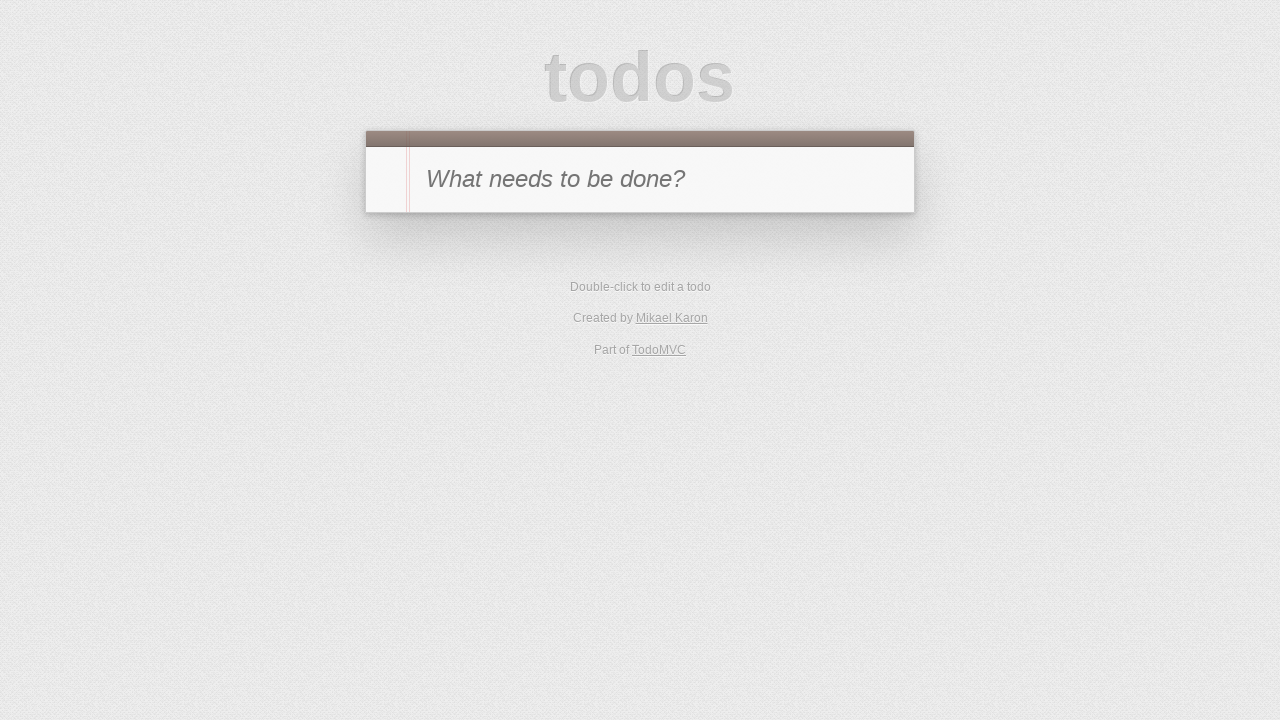

Reloaded page to load tasks from localStorage
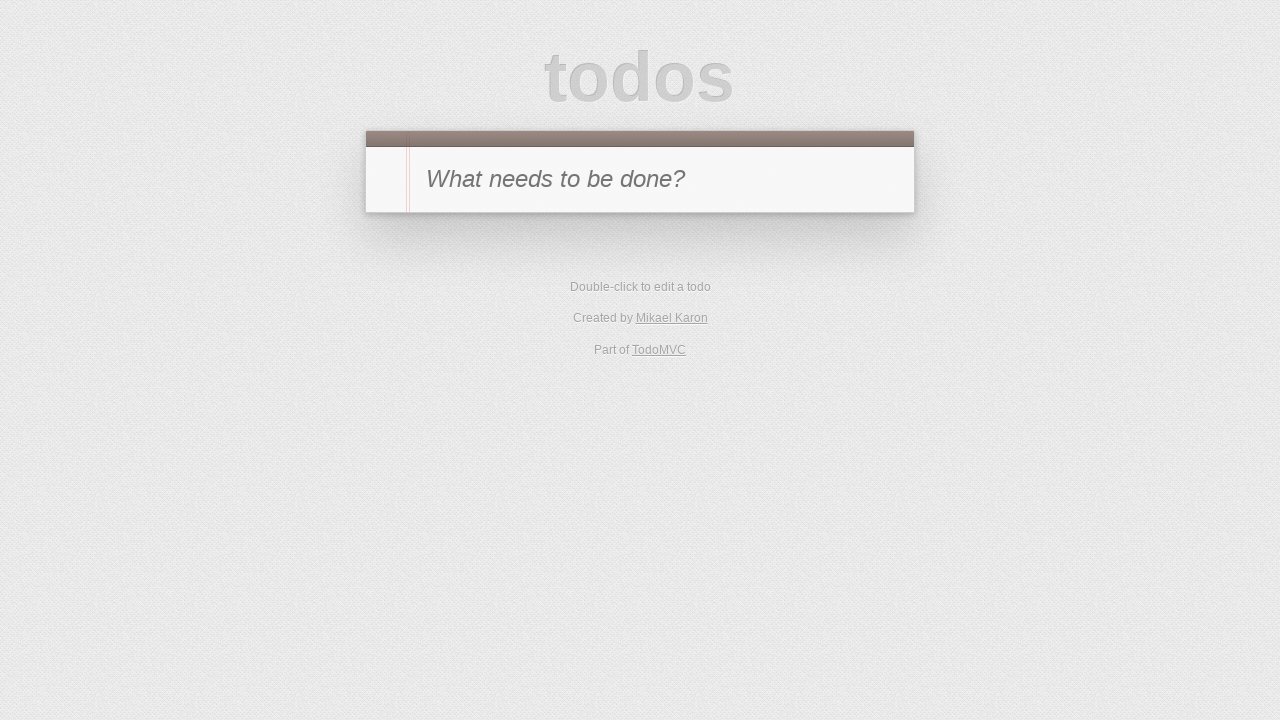

Double-clicked on task '2' to enter edit mode at (640, 302) on li:has-text('2')
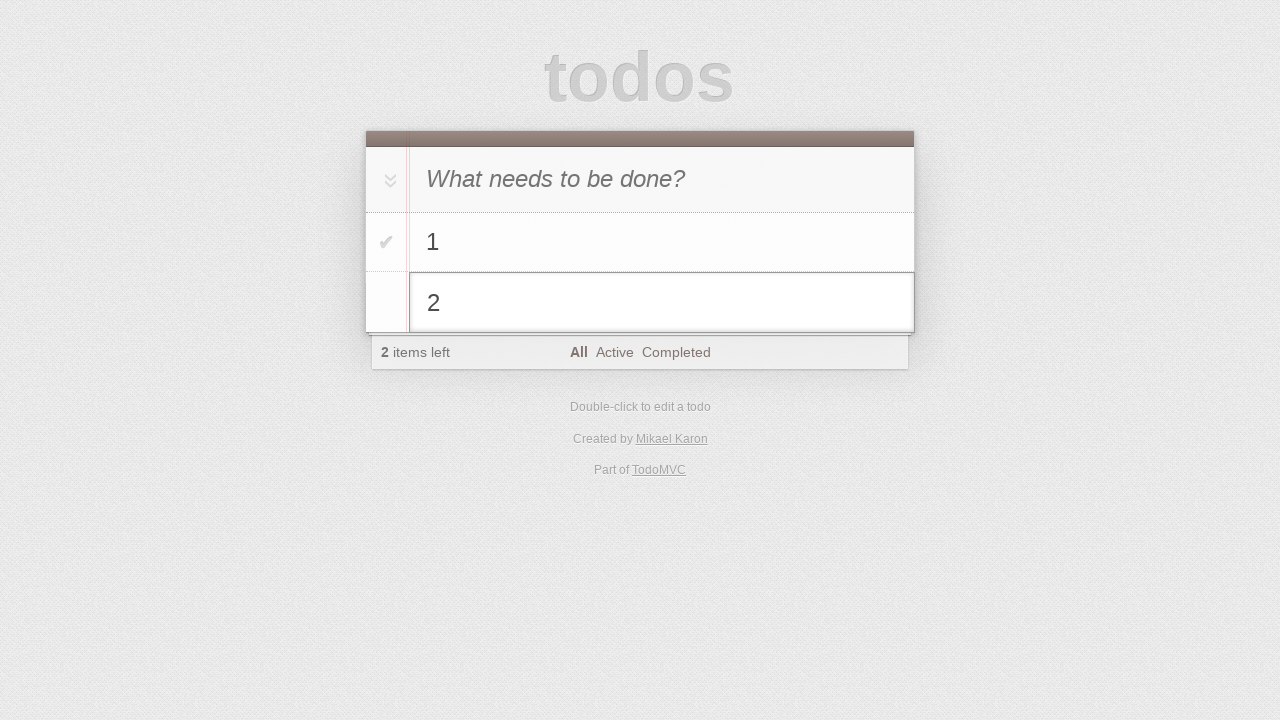

Filled edit field with new text '2 edited' on li.editing .edit
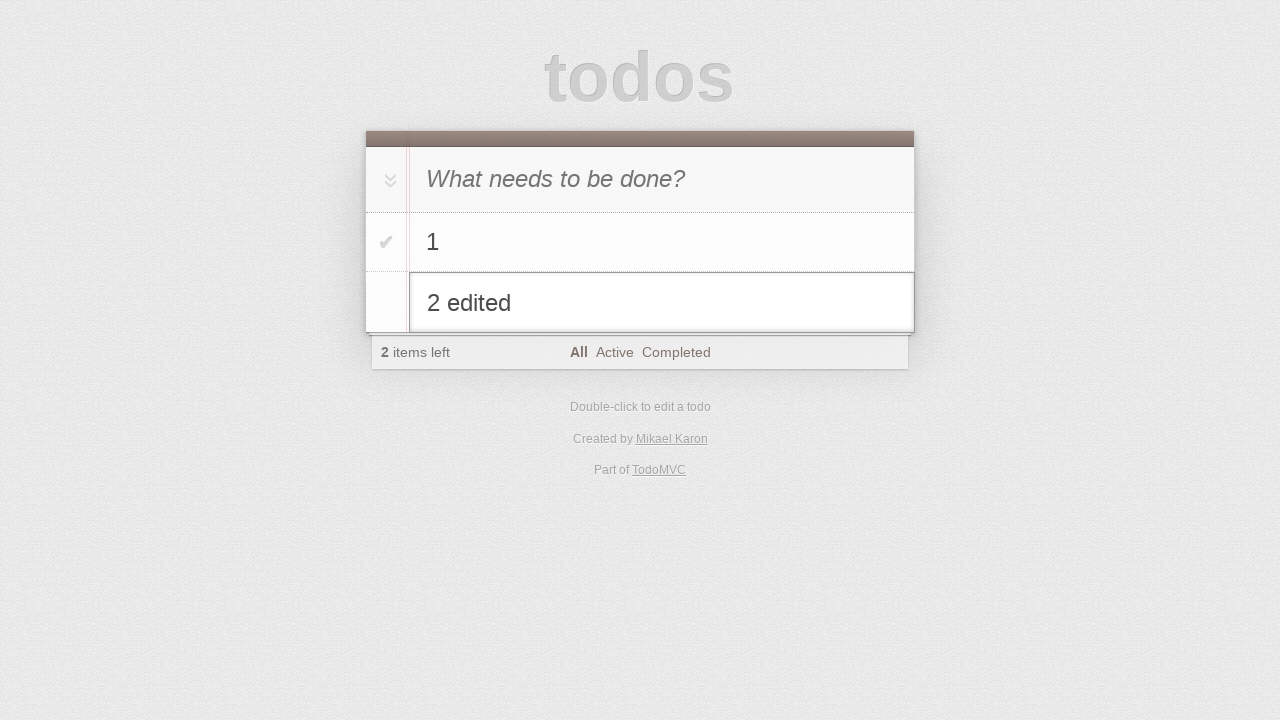

Clicked outside task (on header) to save changes and exit edit mode at (640, 79) on #header h1
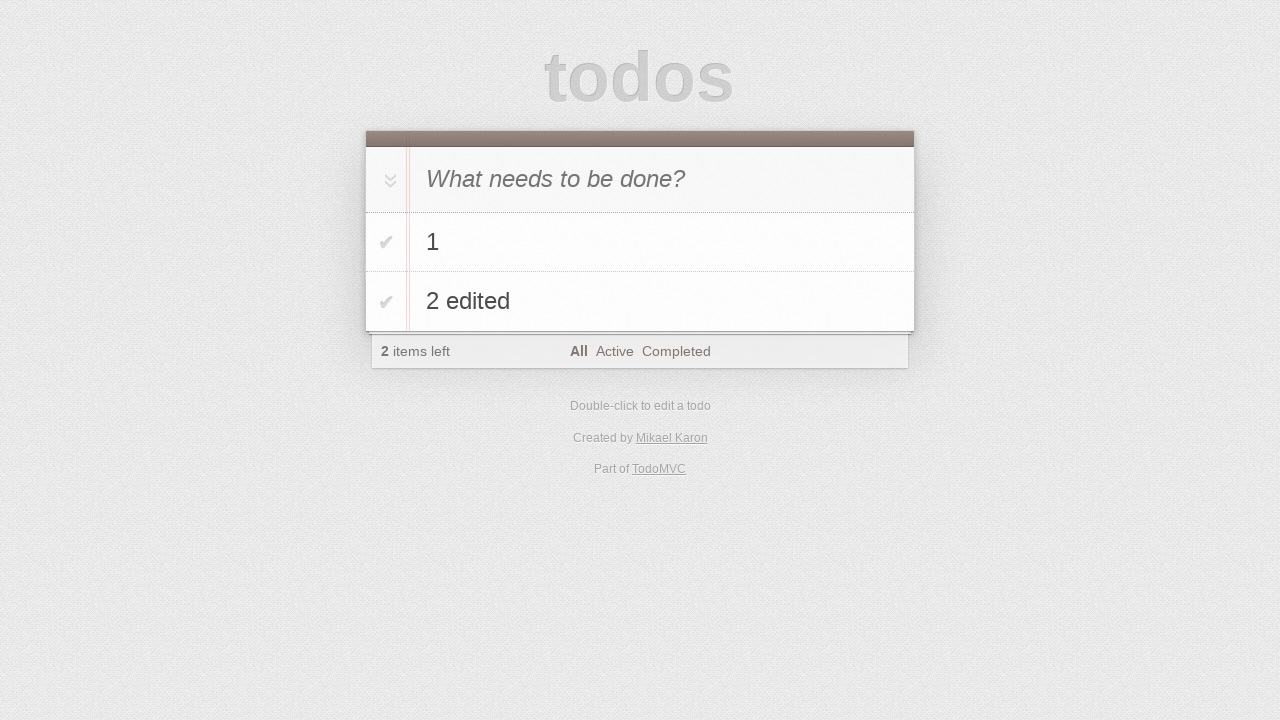

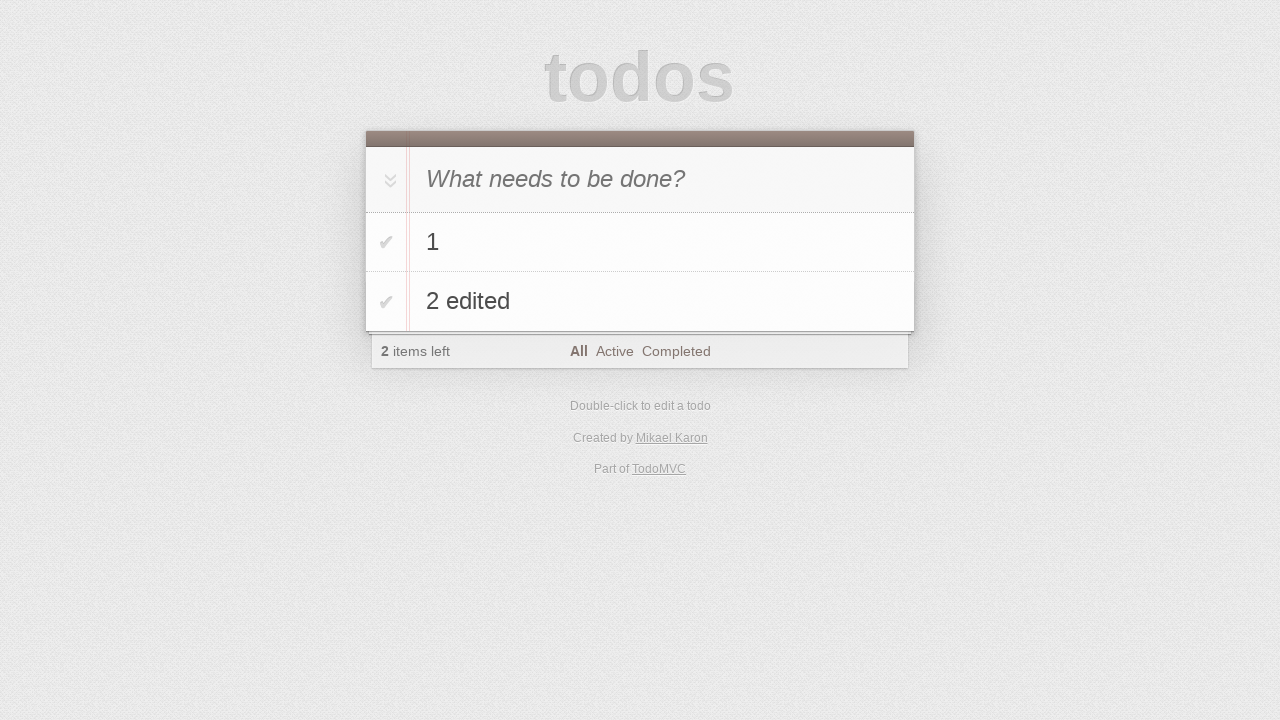